Navigates to a Douban movie page (The Shawshank Redemption) and clicks on the hot comments link to view popular comments for the movie.

Starting URL: https://movie.douban.com/subject/1292052

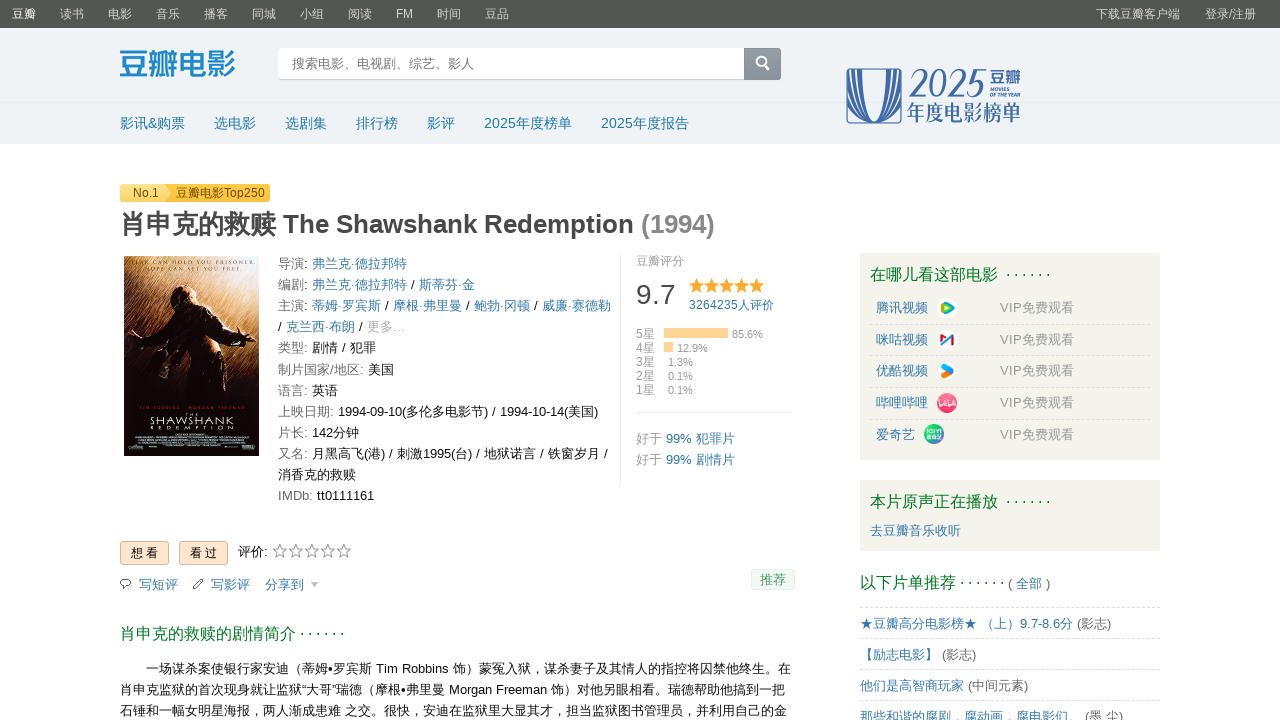

Waited for page DOM to load on Douban movie page
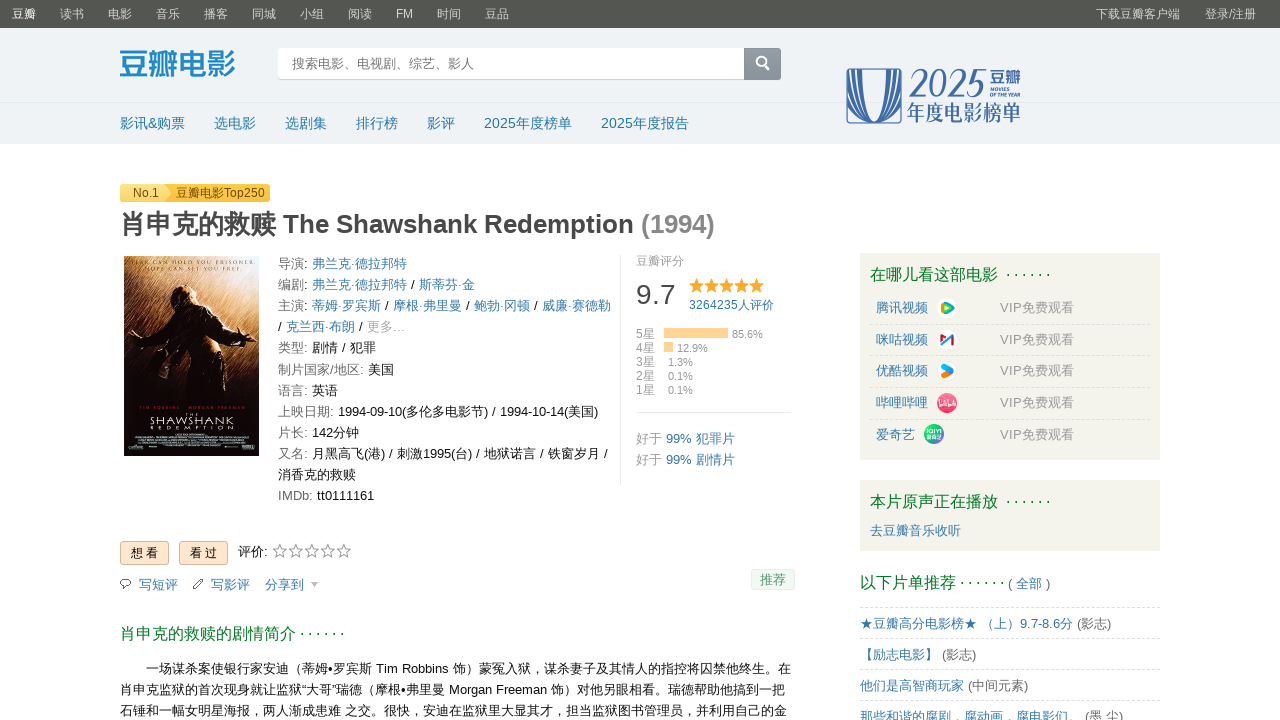

Clicked on hot comments link to view popular comments at (188, 360) on xpath=//*[@id="hot-comments"]/a
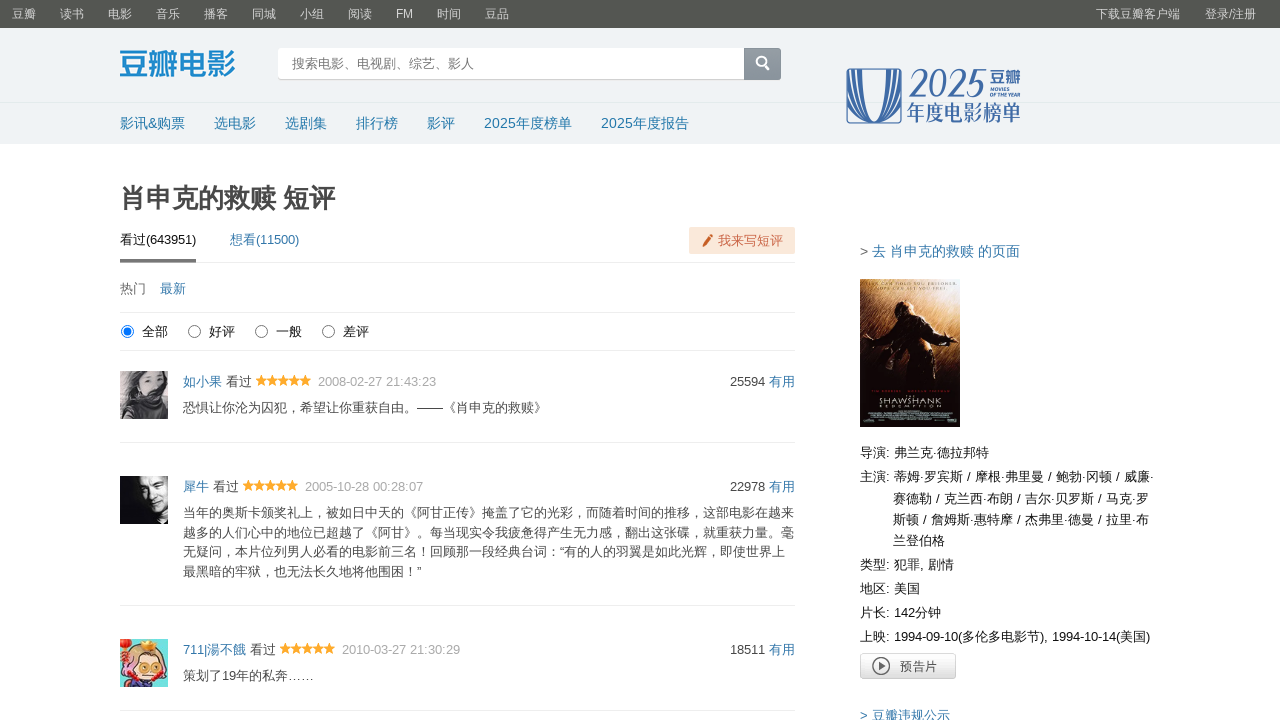

Waited for comments page to load completely
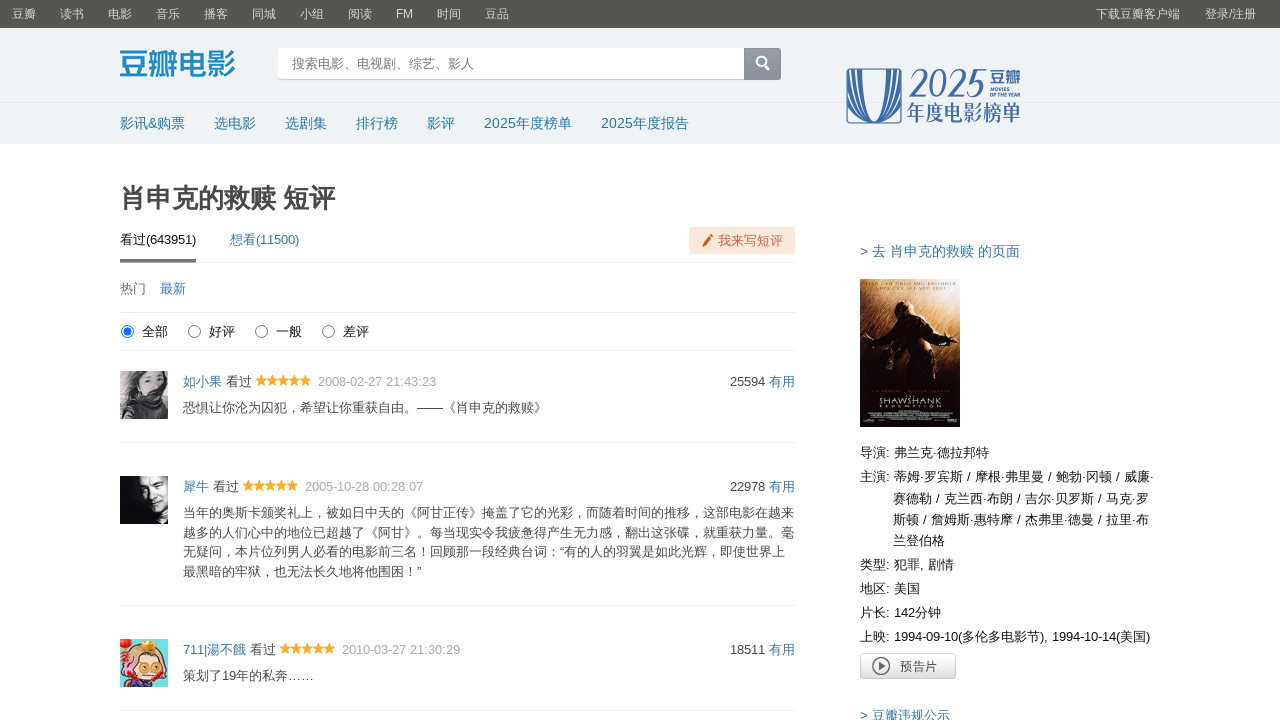

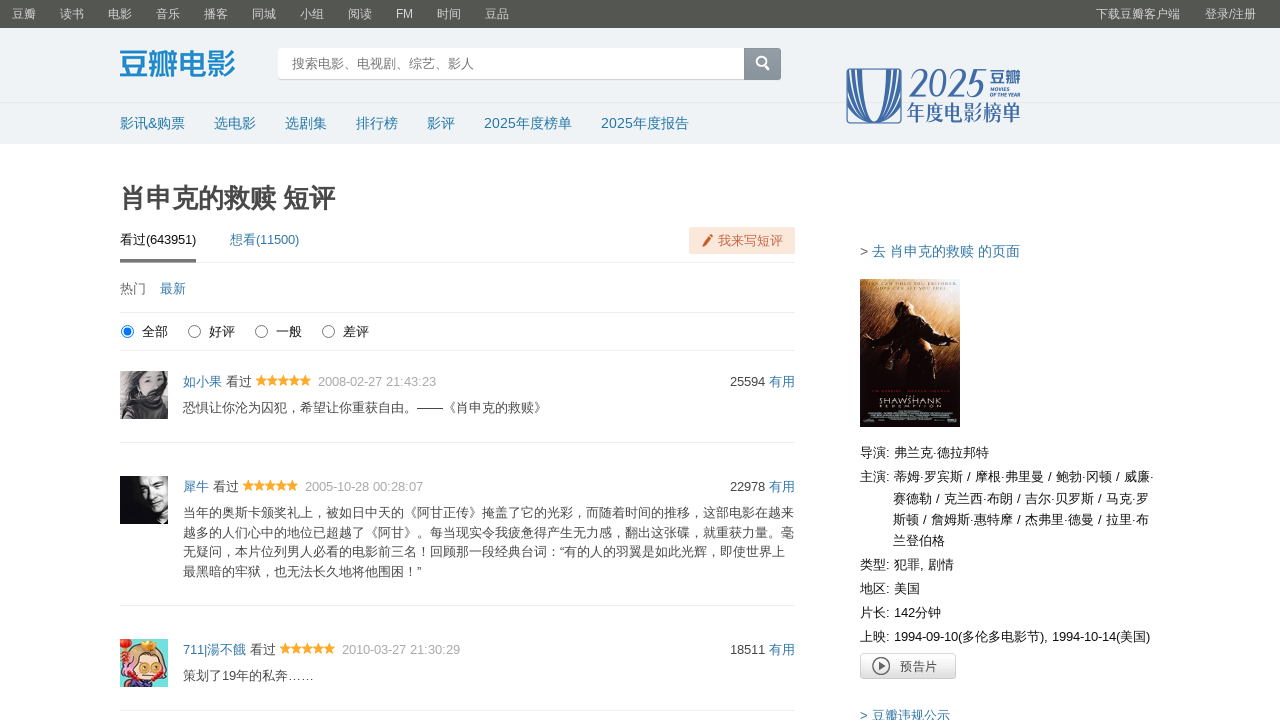